Tests jQuery UI slider functionality by dragging the slider handle to a new position

Starting URL: https://jqueryui.com/slider/

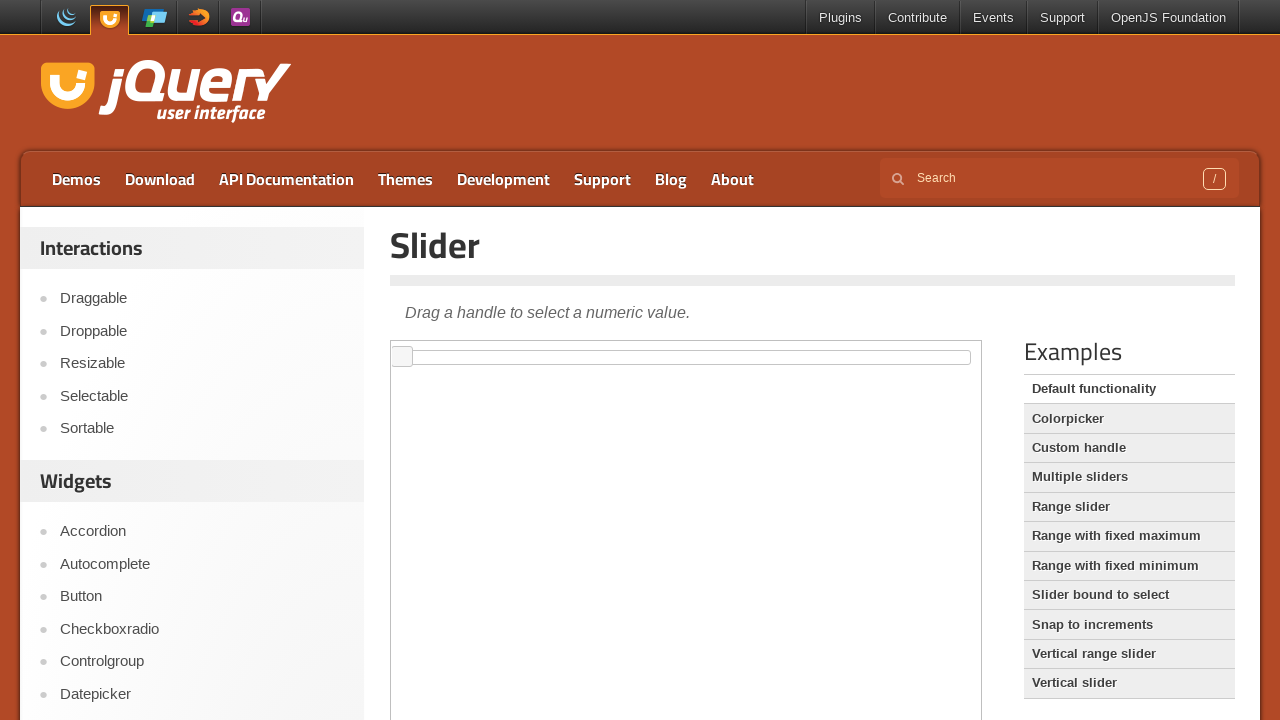

Located the demo iframe containing the slider
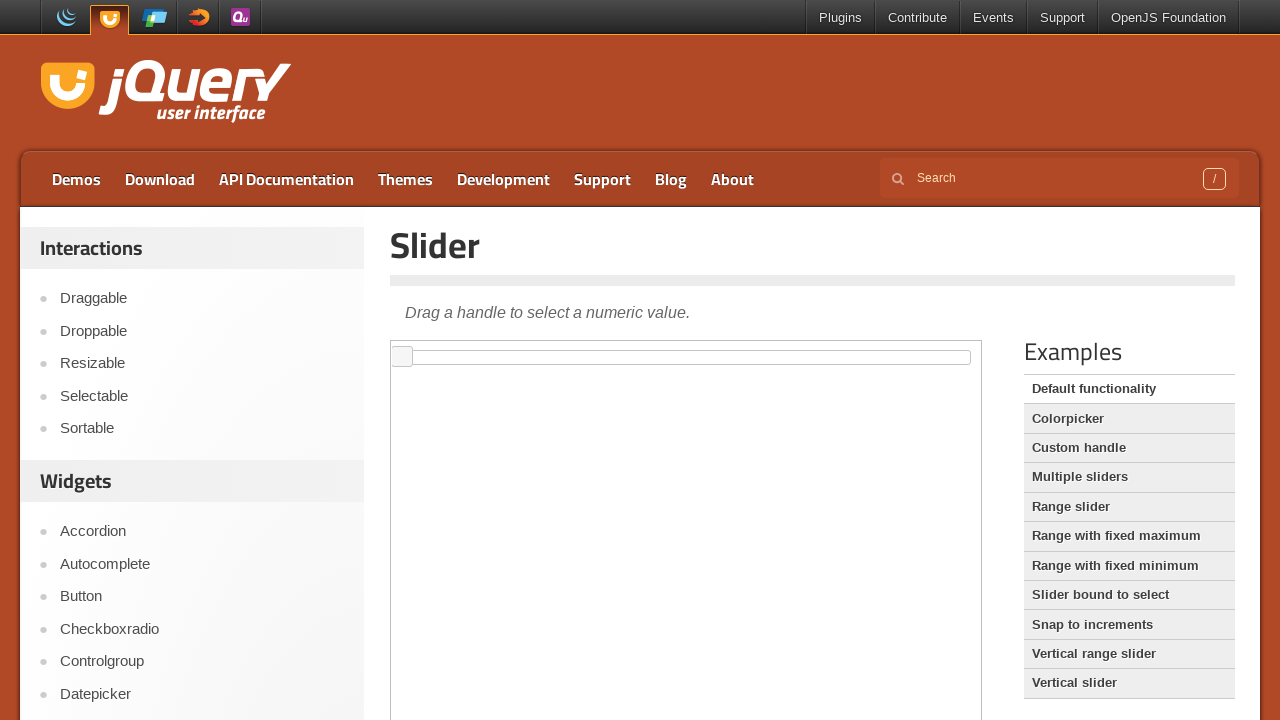

Located the slider handle element
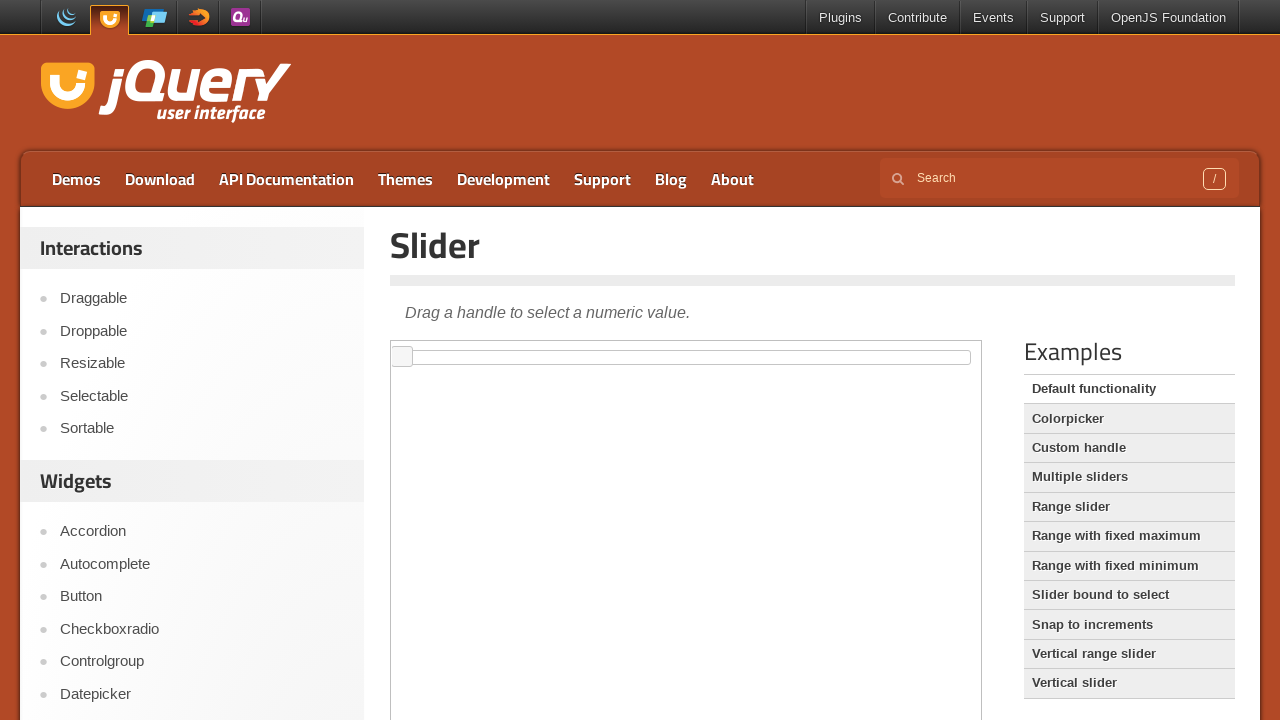

Dragged slider handle 400 pixels to the right at (793, 347)
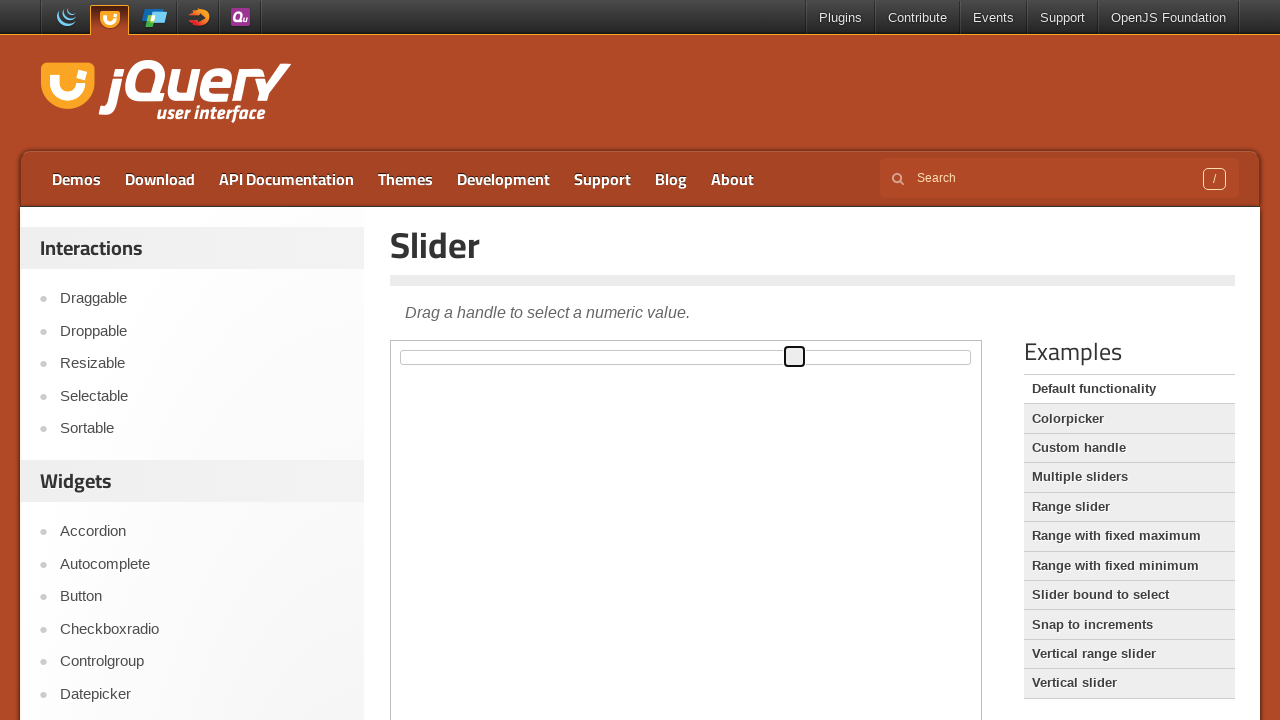

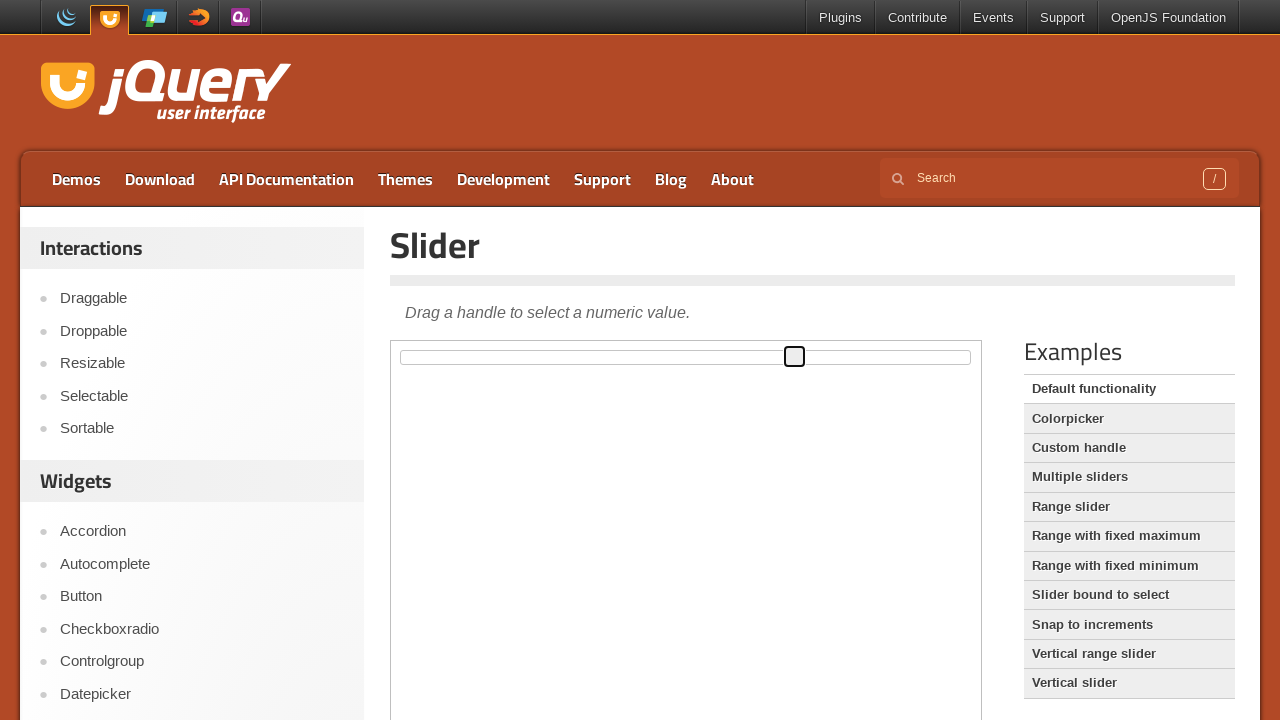